Clicks the "Get started" link on the Playwright homepage and verifies that the Installation heading is visible on the resulting page

Starting URL: https://playwright.dev

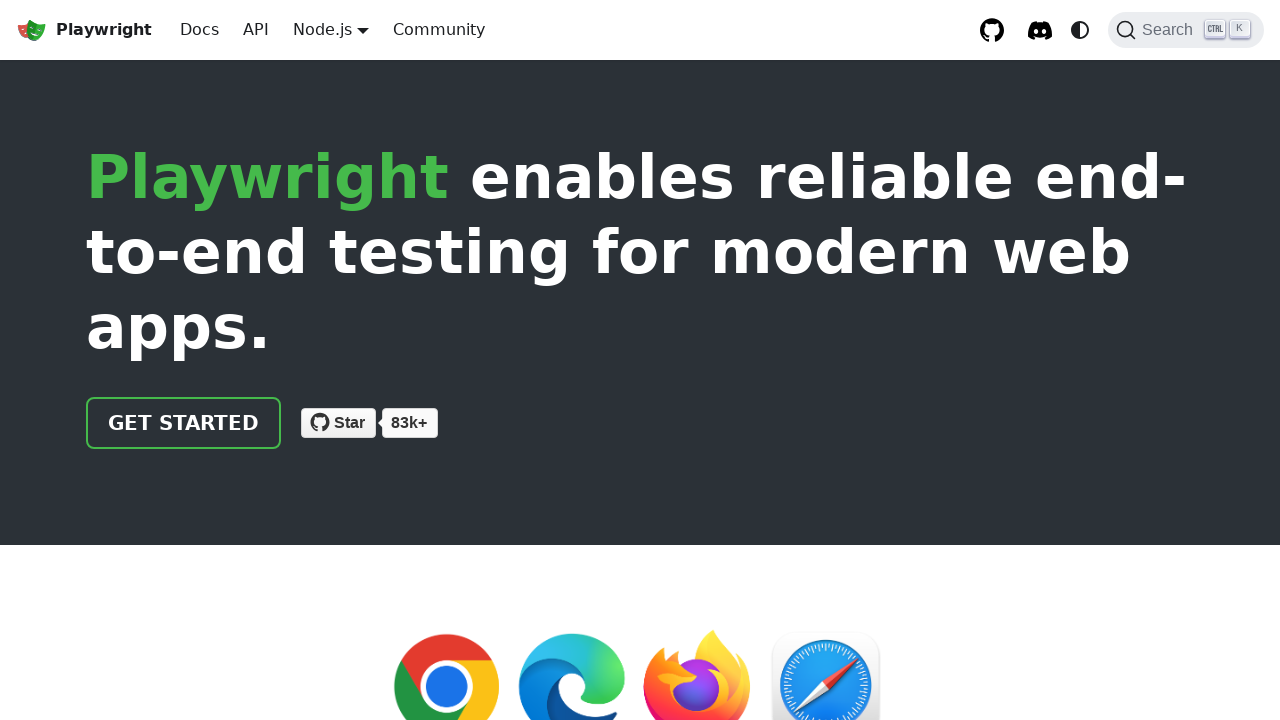

Clicked the 'Get started' link on Playwright homepage at (184, 423) on internal:role=link[name="Get started"i]
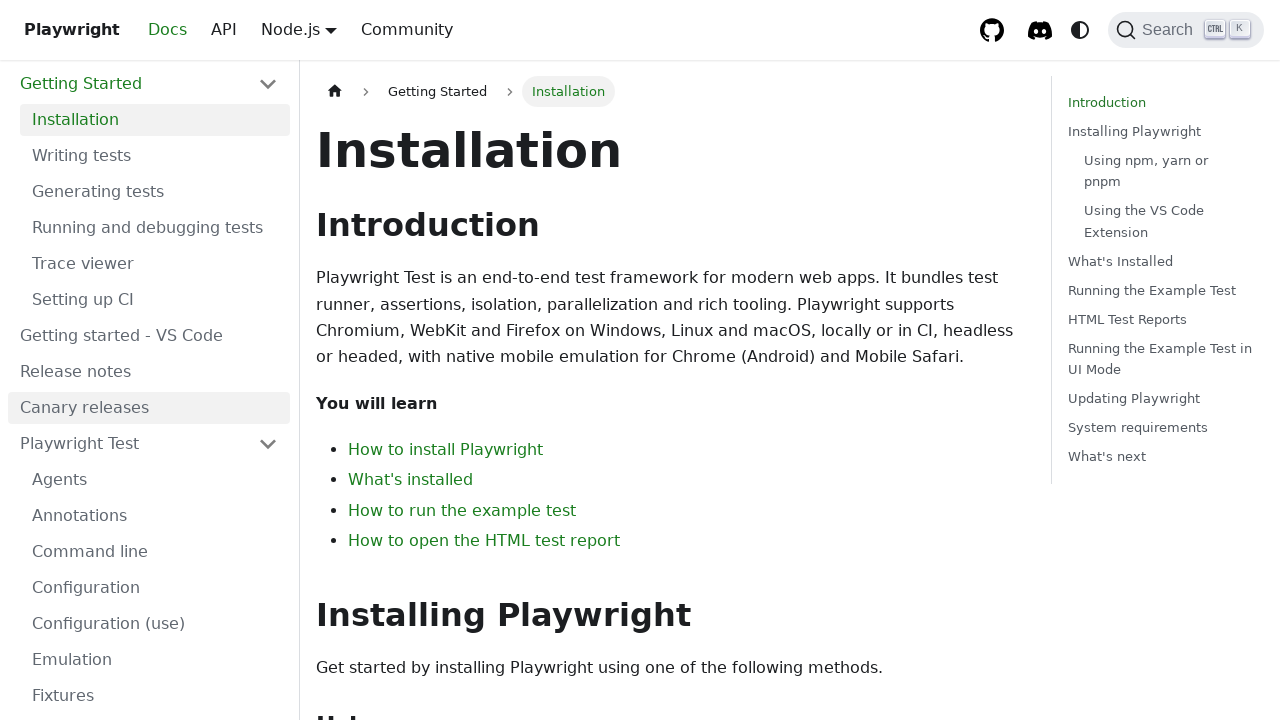

Verified that Installation heading is visible on the page
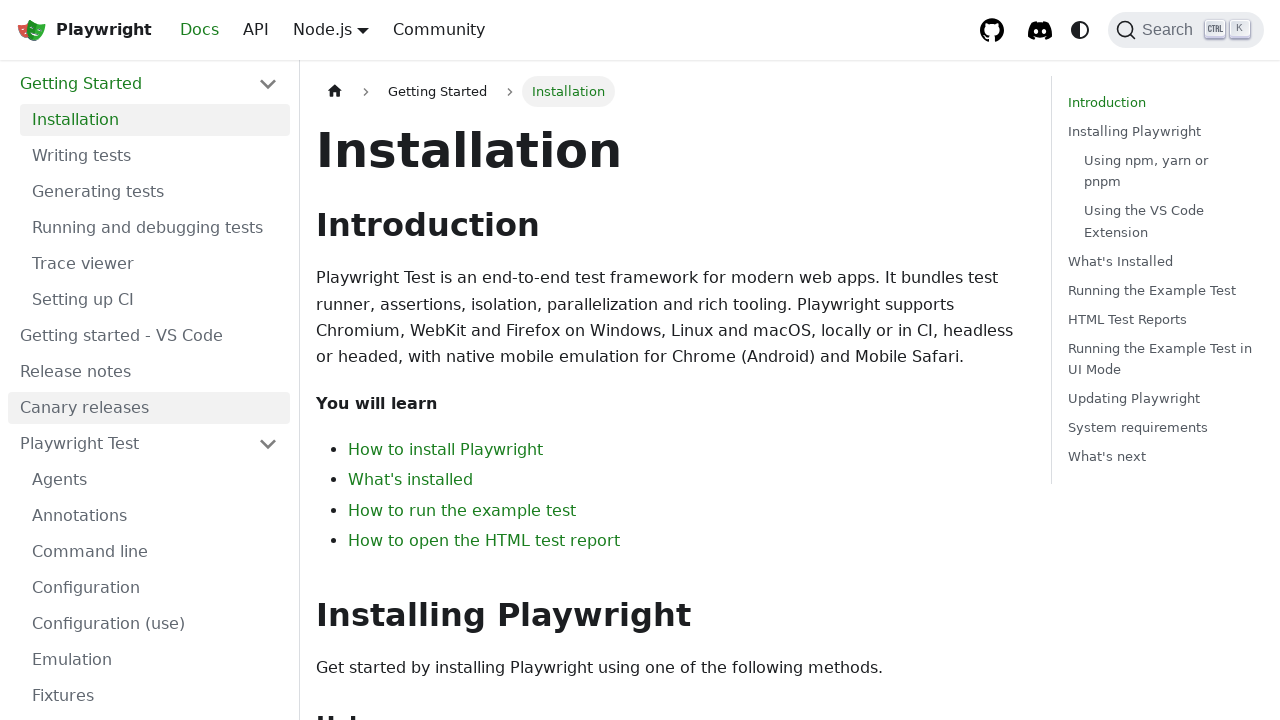

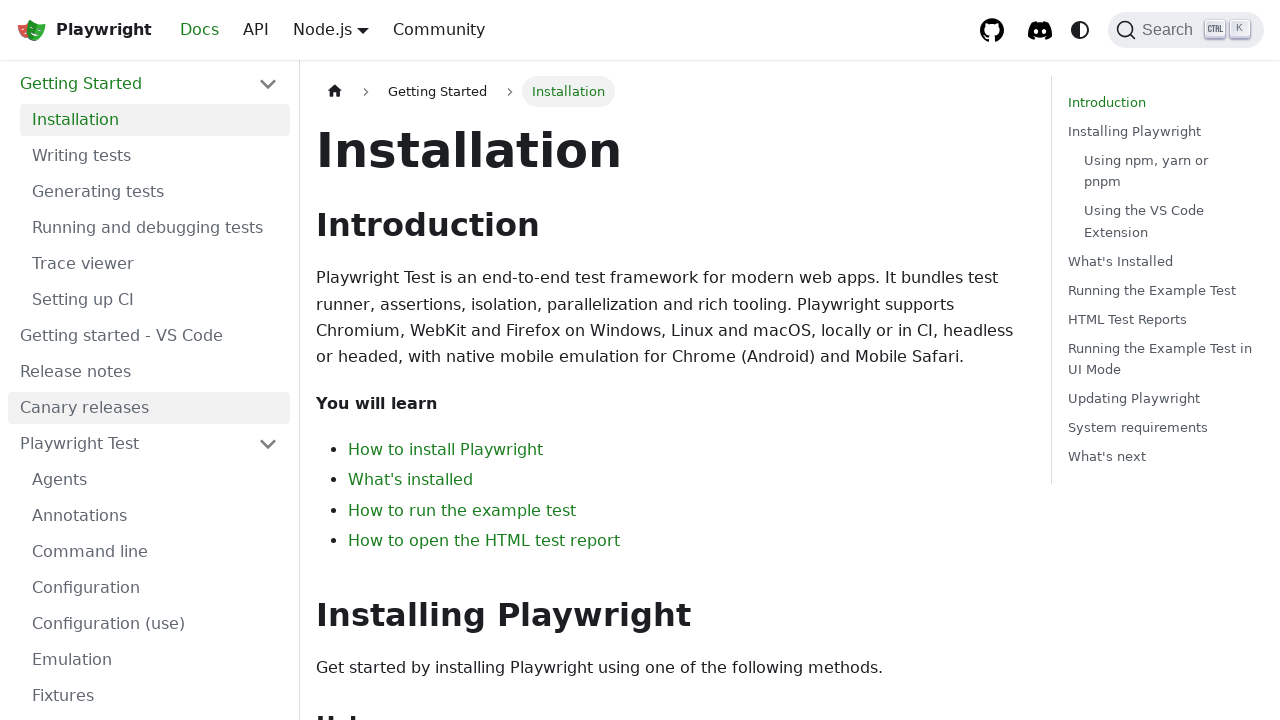